Tests React Semantic UI dropdown selection by clicking the dropdown and selecting different user names, then verifying the selections are displayed correctly.

Starting URL: https://react.semantic-ui.com/maximize/dropdown-example-selection/

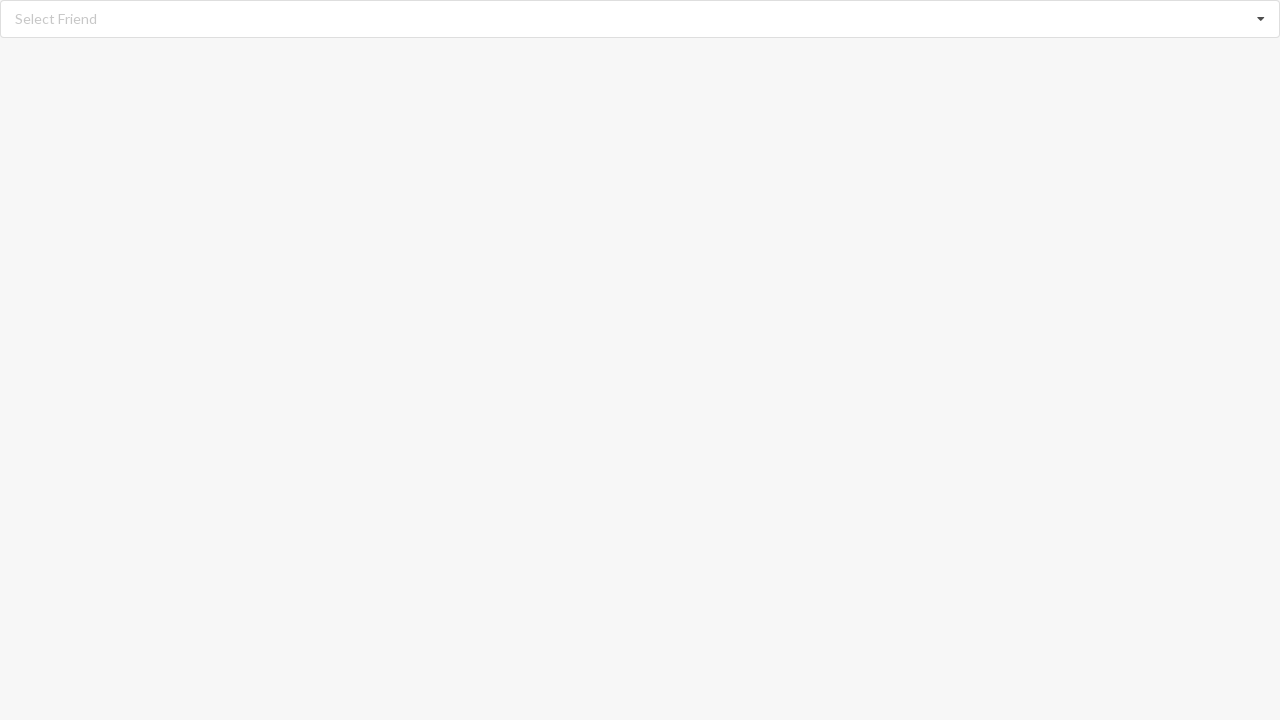

Clicked dropdown to open menu at (640, 19) on div.dropdown
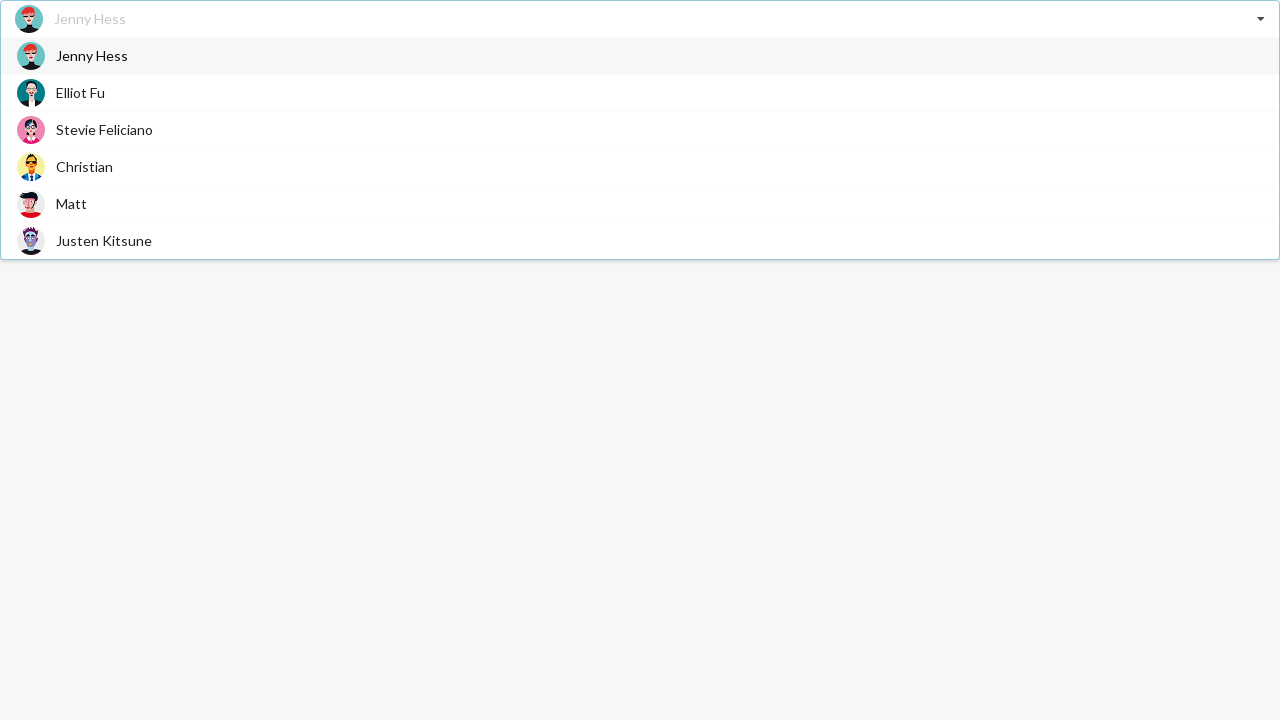

Dropdown menu items loaded
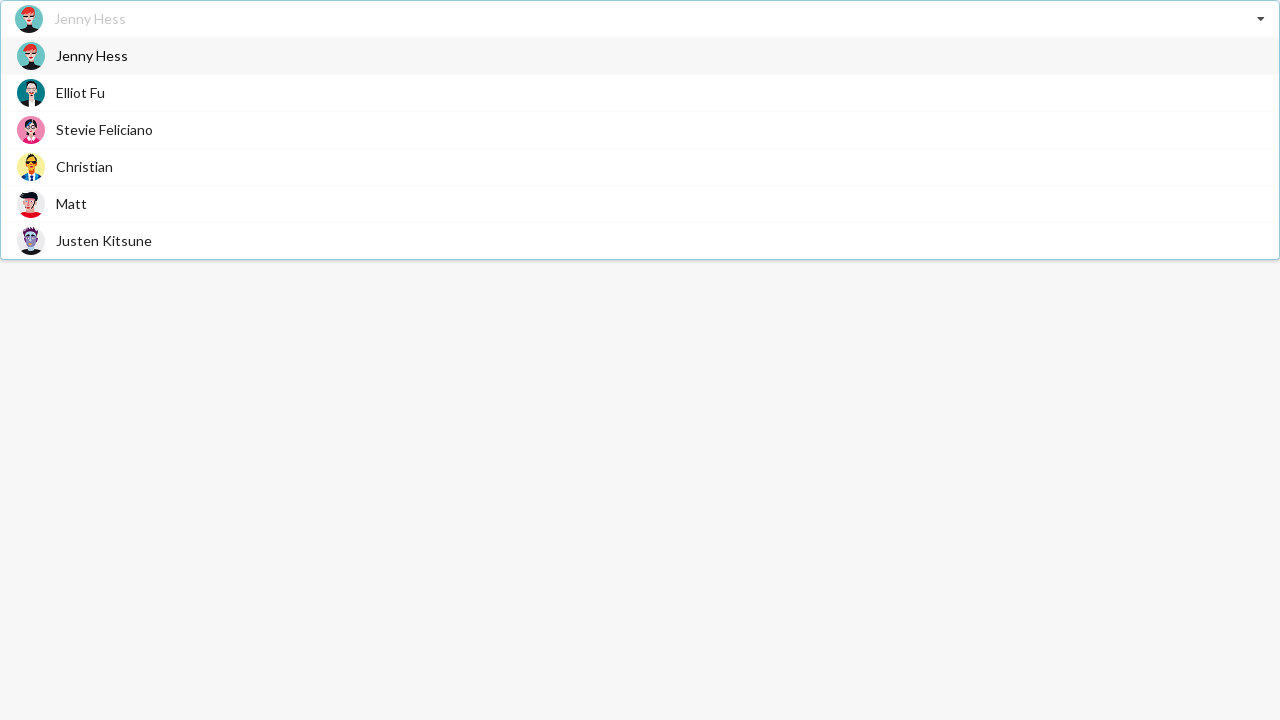

Selected 'Matt' from dropdown at (72, 204) on div.item>span:has-text('Matt')
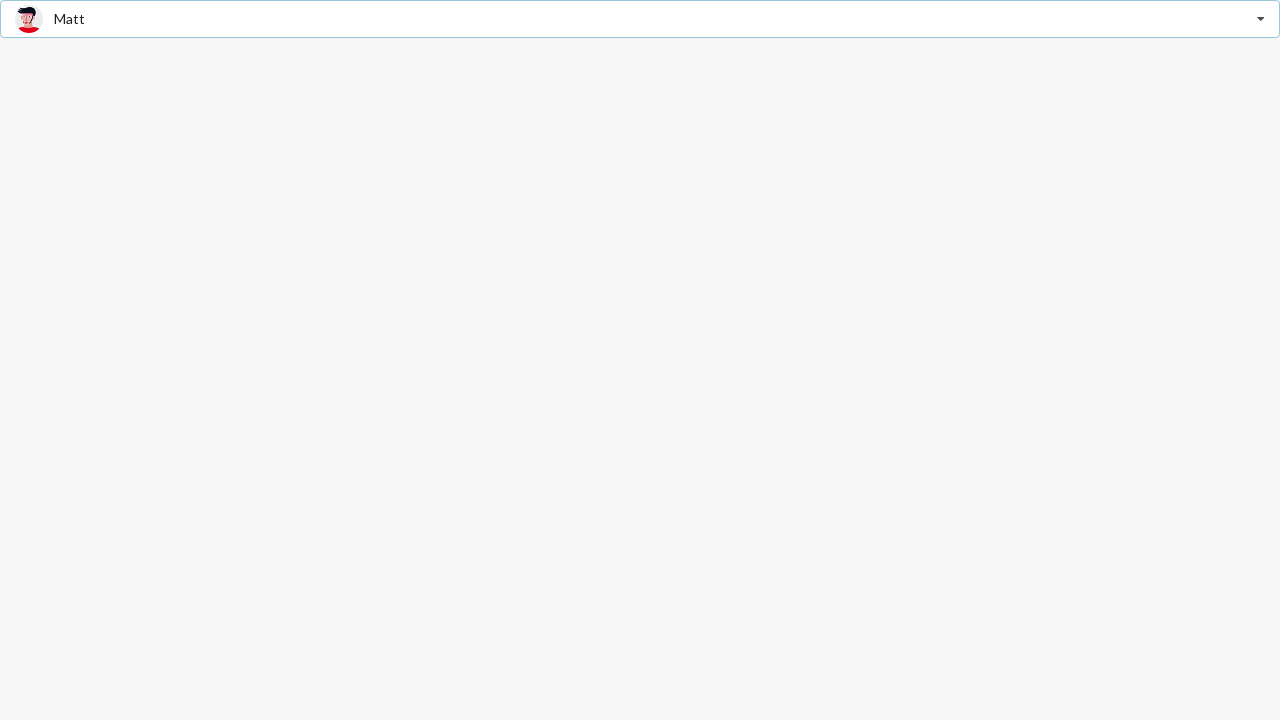

Verified 'Matt' is displayed as selected value
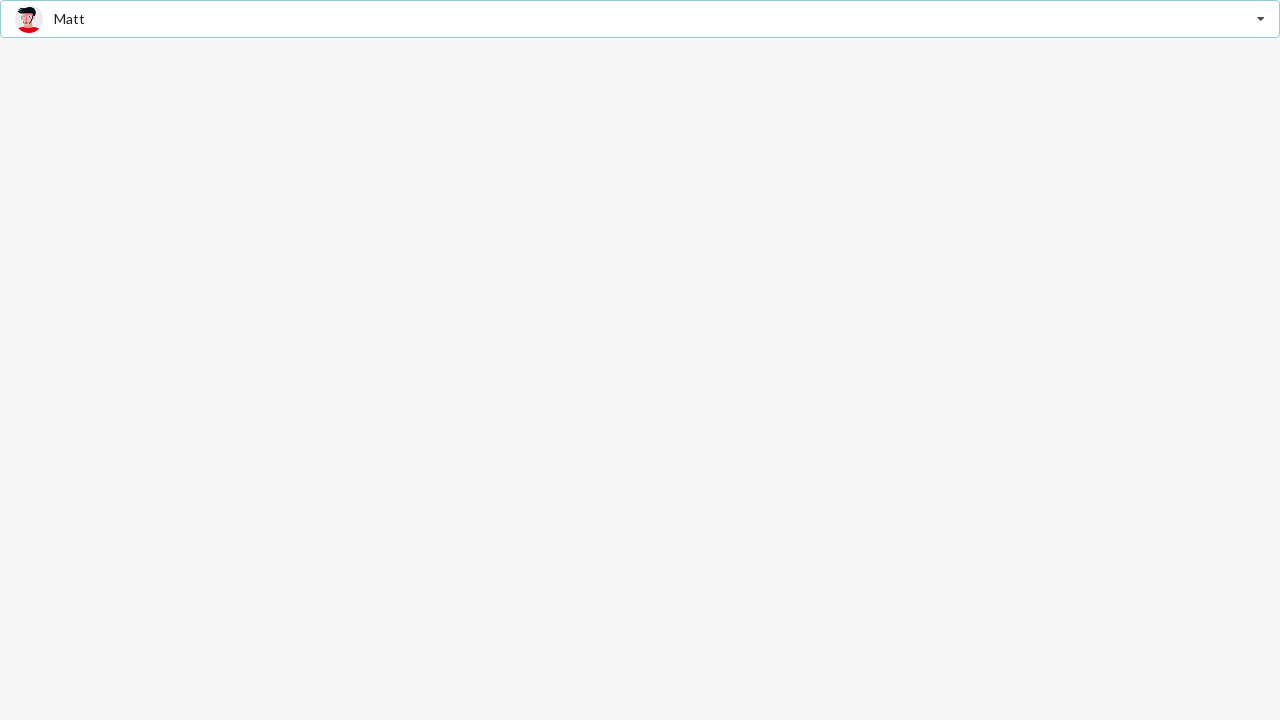

Clicked dropdown to open menu again at (640, 19) on div.dropdown
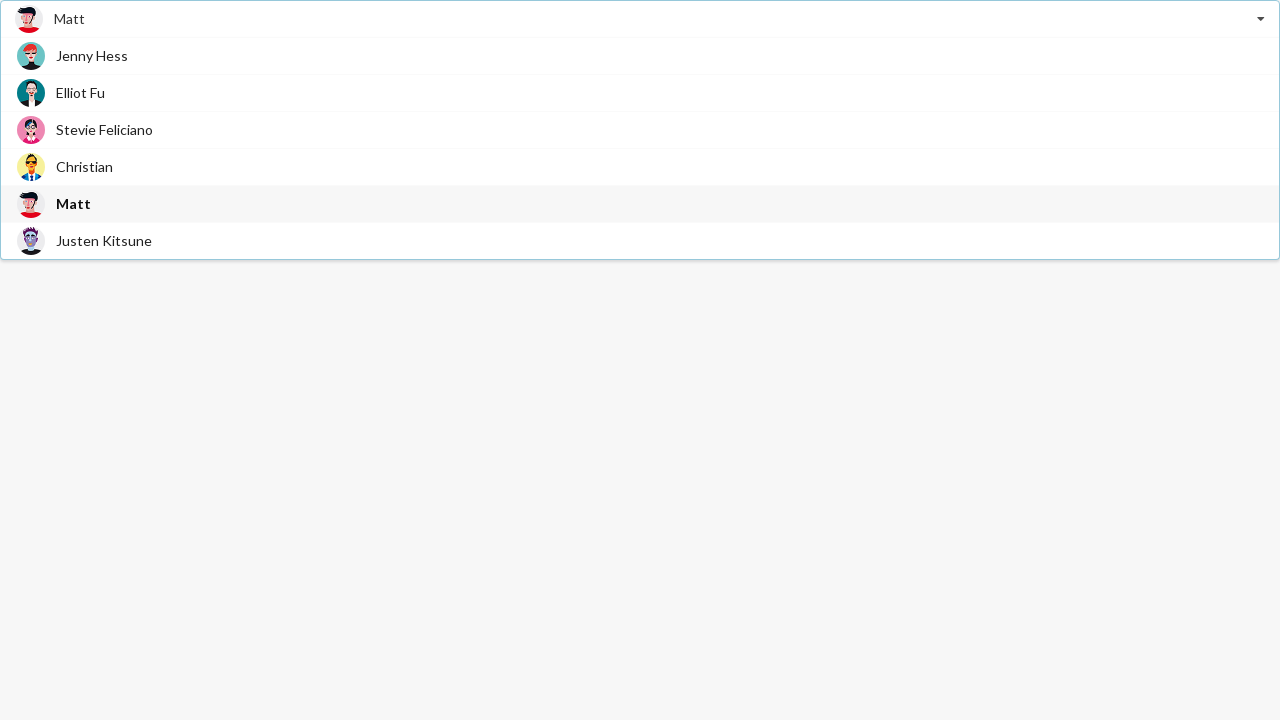

Dropdown menu items loaded
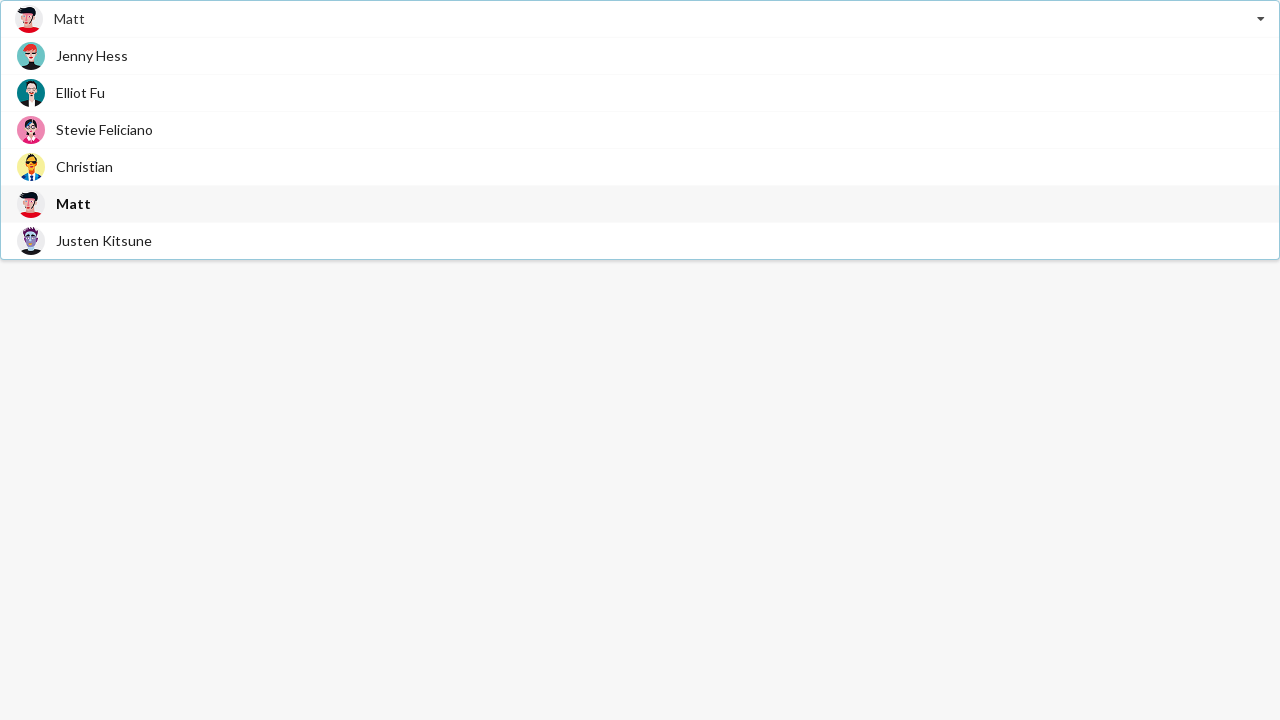

Selected 'Stevie Feliciano' from dropdown at (104, 130) on div.item>span:has-text('Stevie Feliciano')
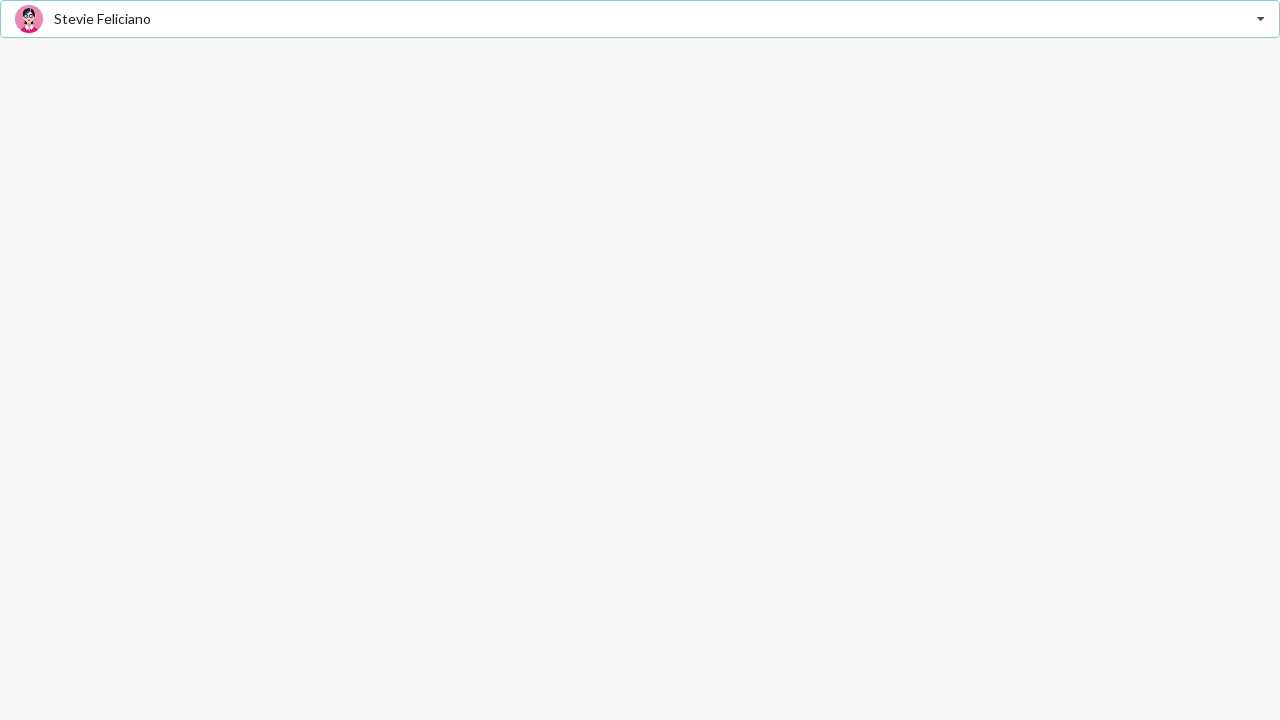

Verified 'Stevie Feliciano' is displayed as selected value
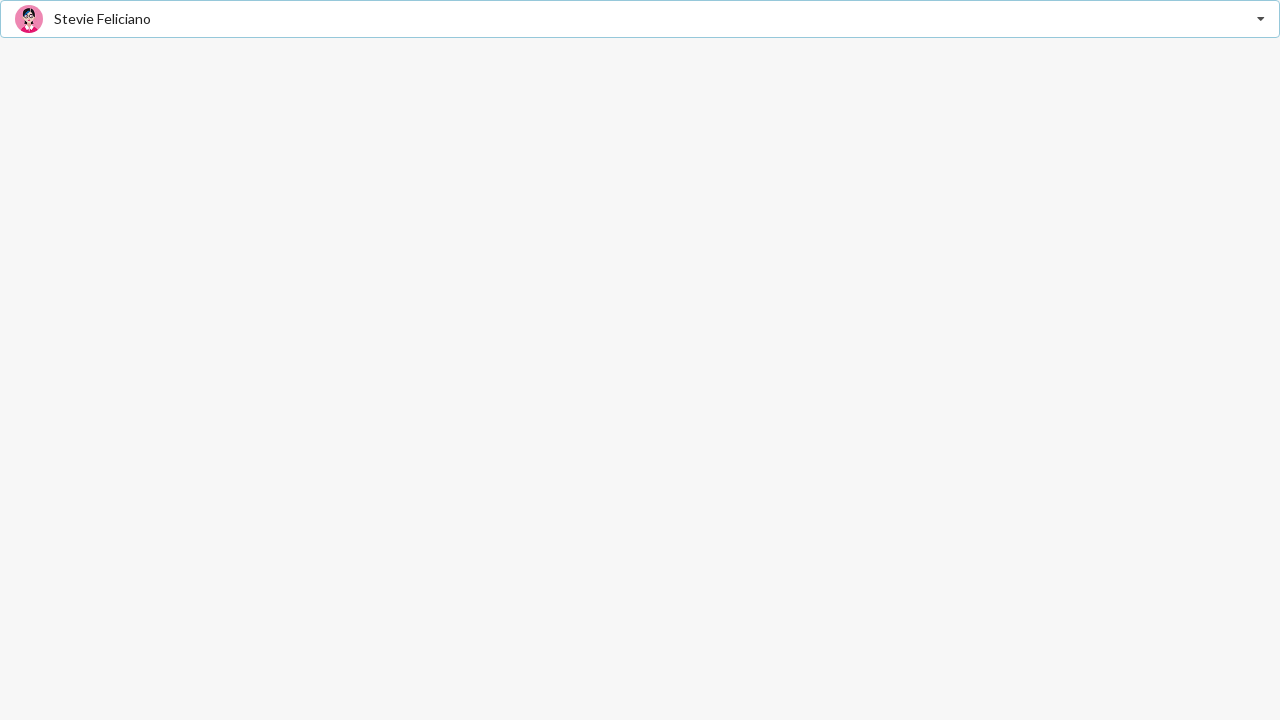

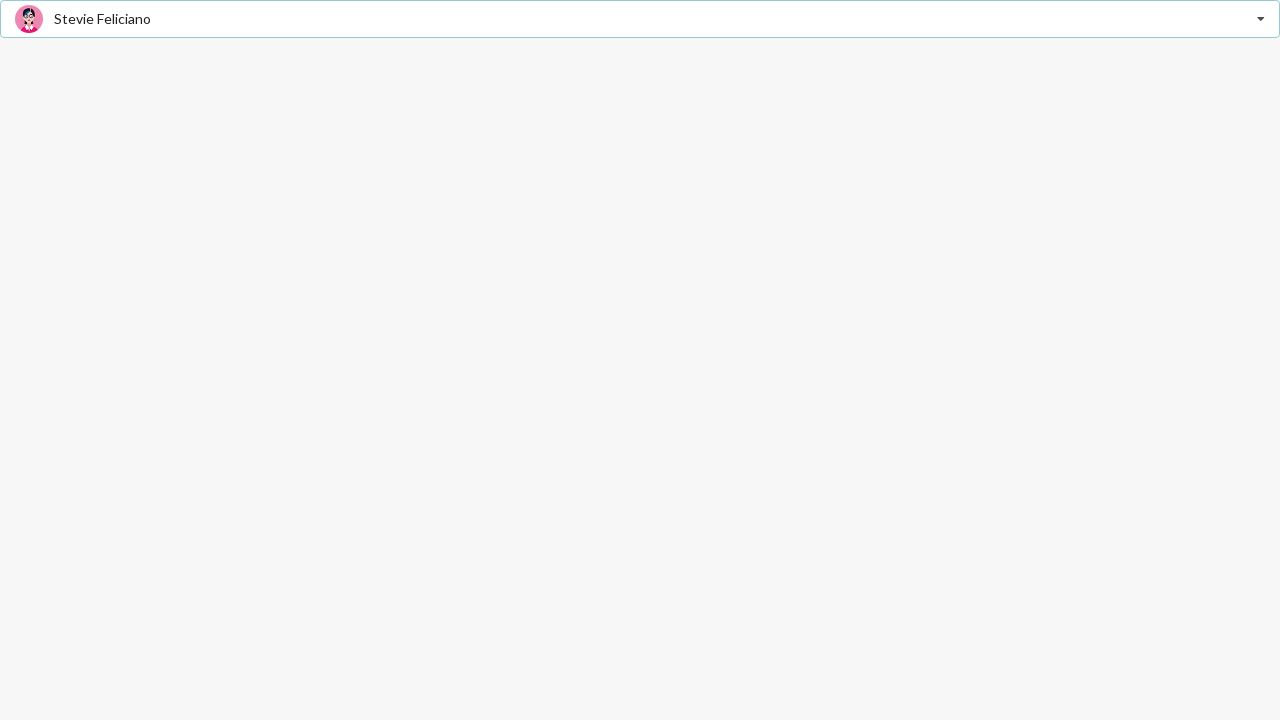